Tests drag and drop functionality using the dragTo method to move an element to a drop zone

Starting URL: https://www.lambdatest.com/selenium-playground/drag-and-drop-demo

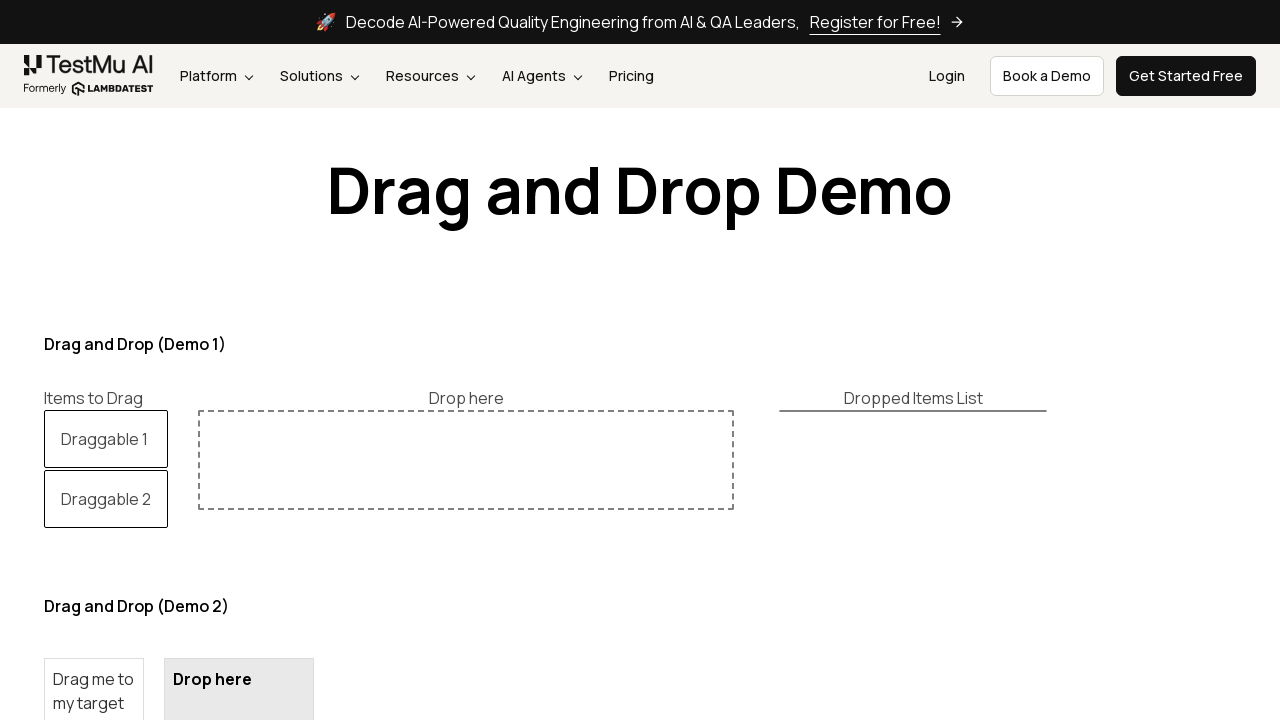

Located draggable element 'Draggable 2'
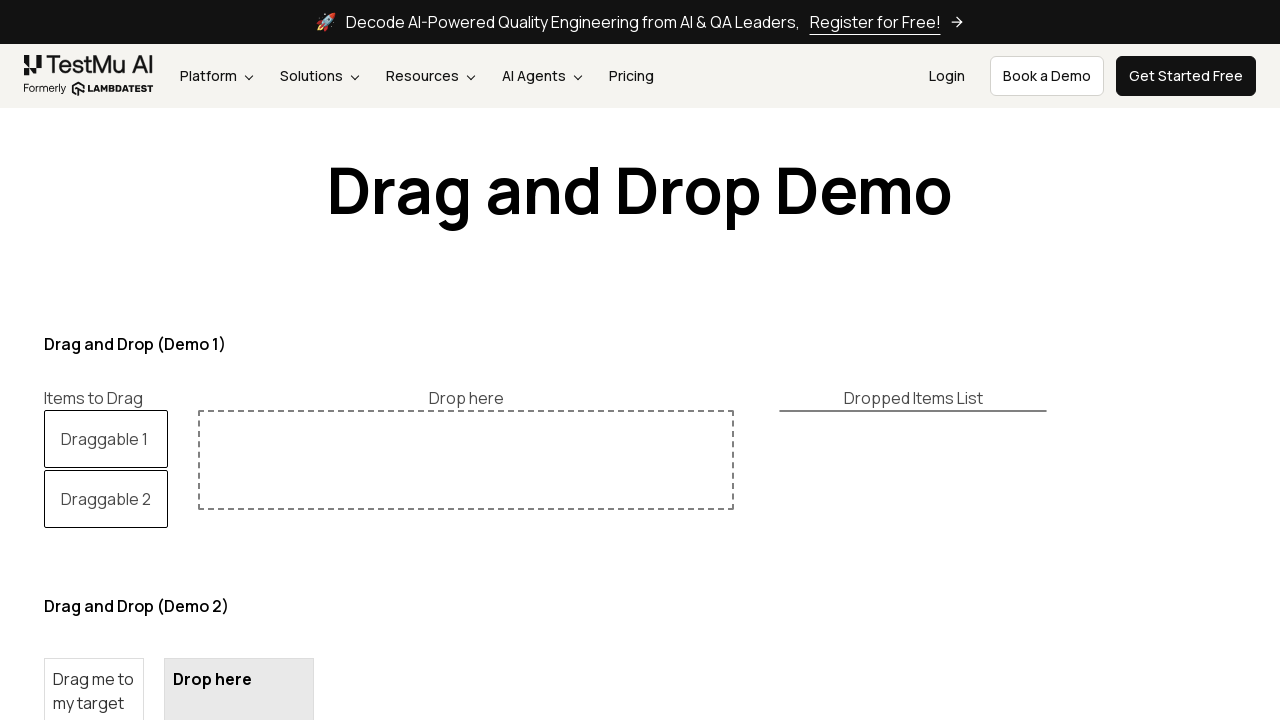

Located drop zone area
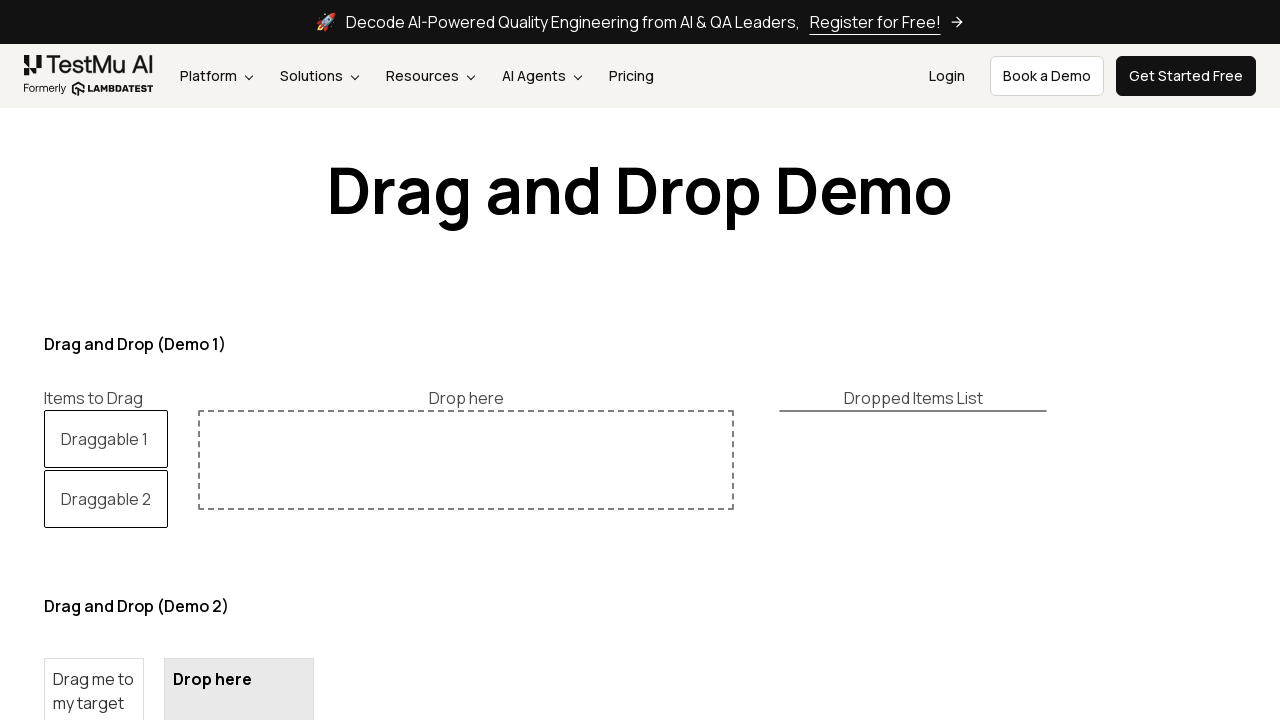

Dragged 'Draggable 2' element to drop zone using dragTo method at (466, 460)
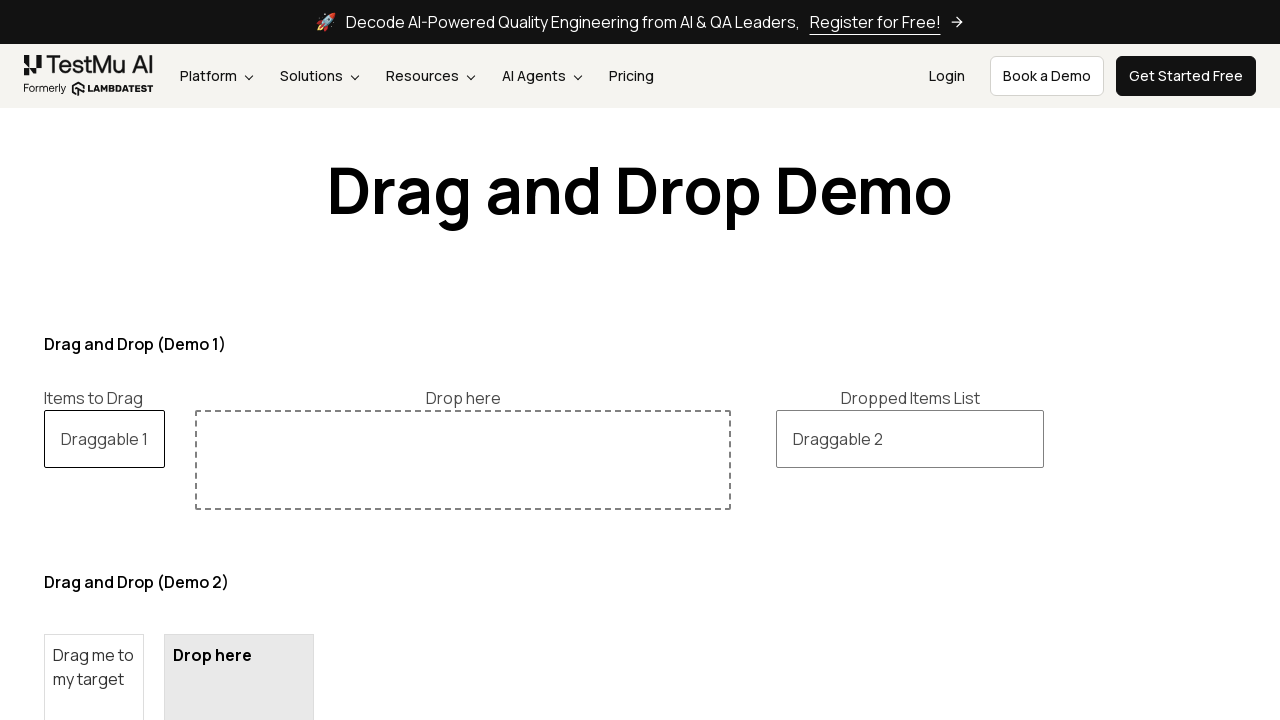

Verified that 'Draggable 2' element was successfully dropped in the drop zone
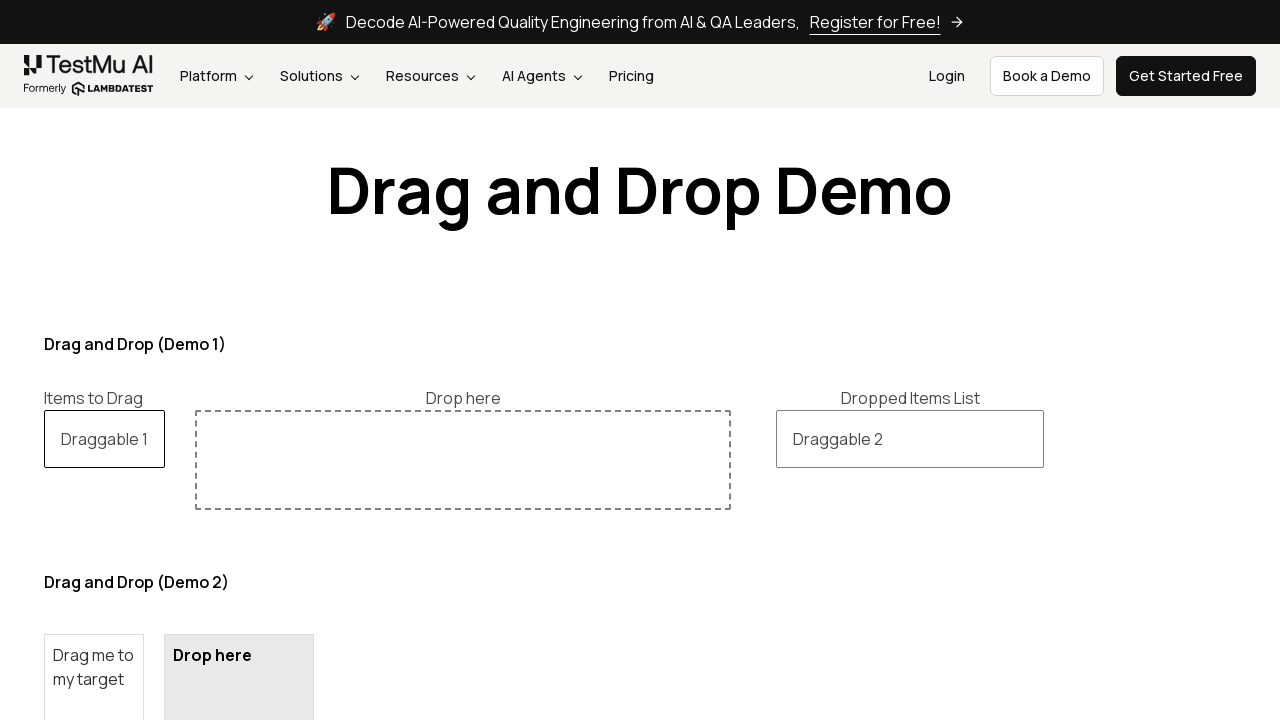

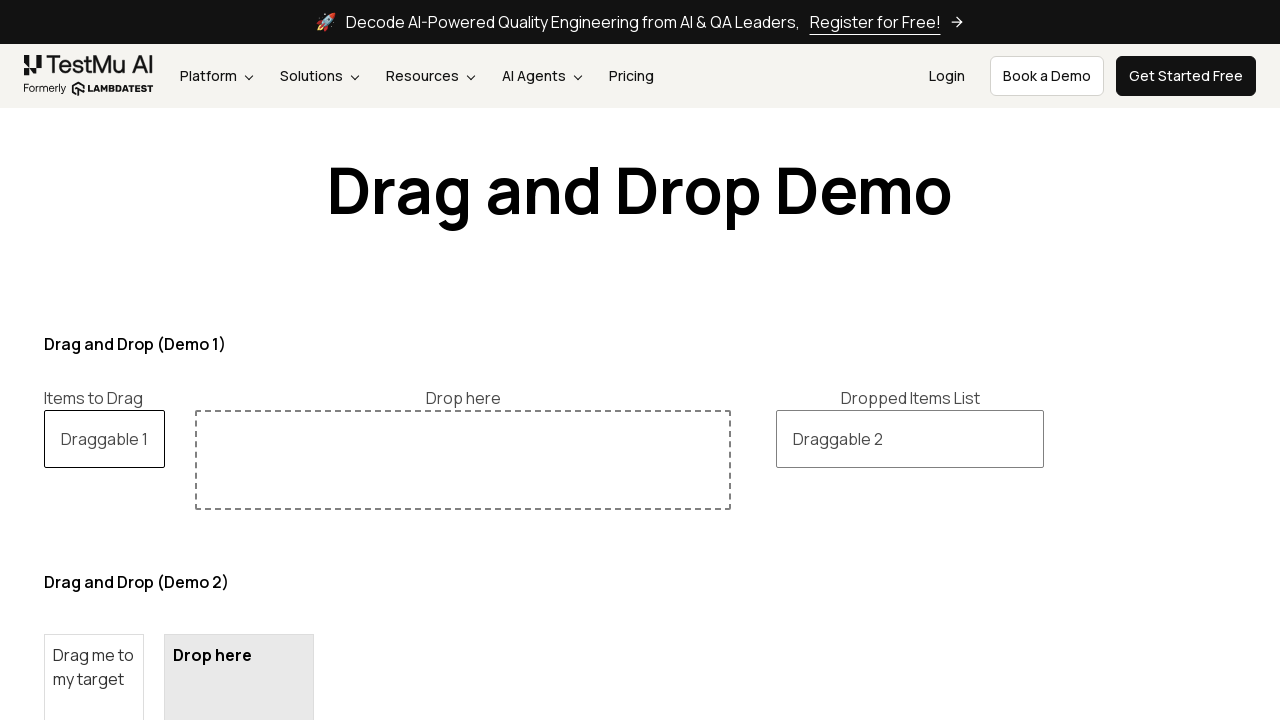